Navigates to Mars news page and verifies that news content elements are present on the page.

Starting URL: https://data-class-mars.s3.amazonaws.com/Mars/index.html

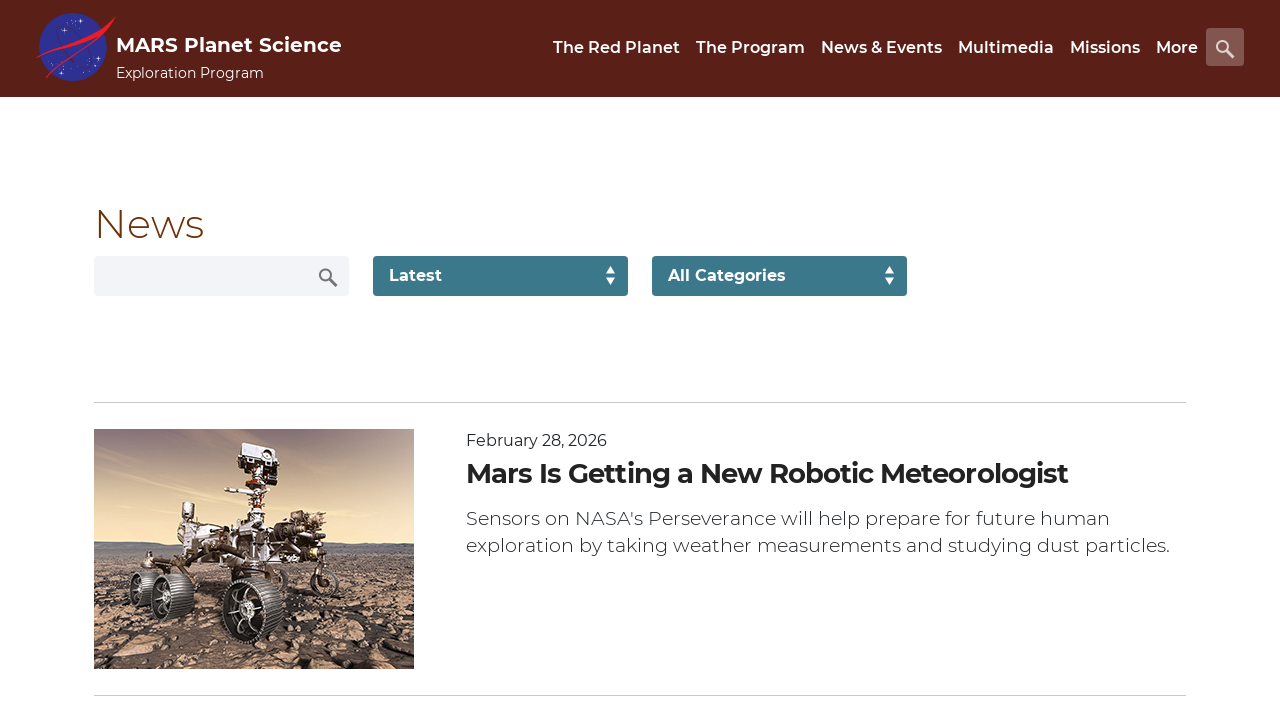

Navigated to Mars news page
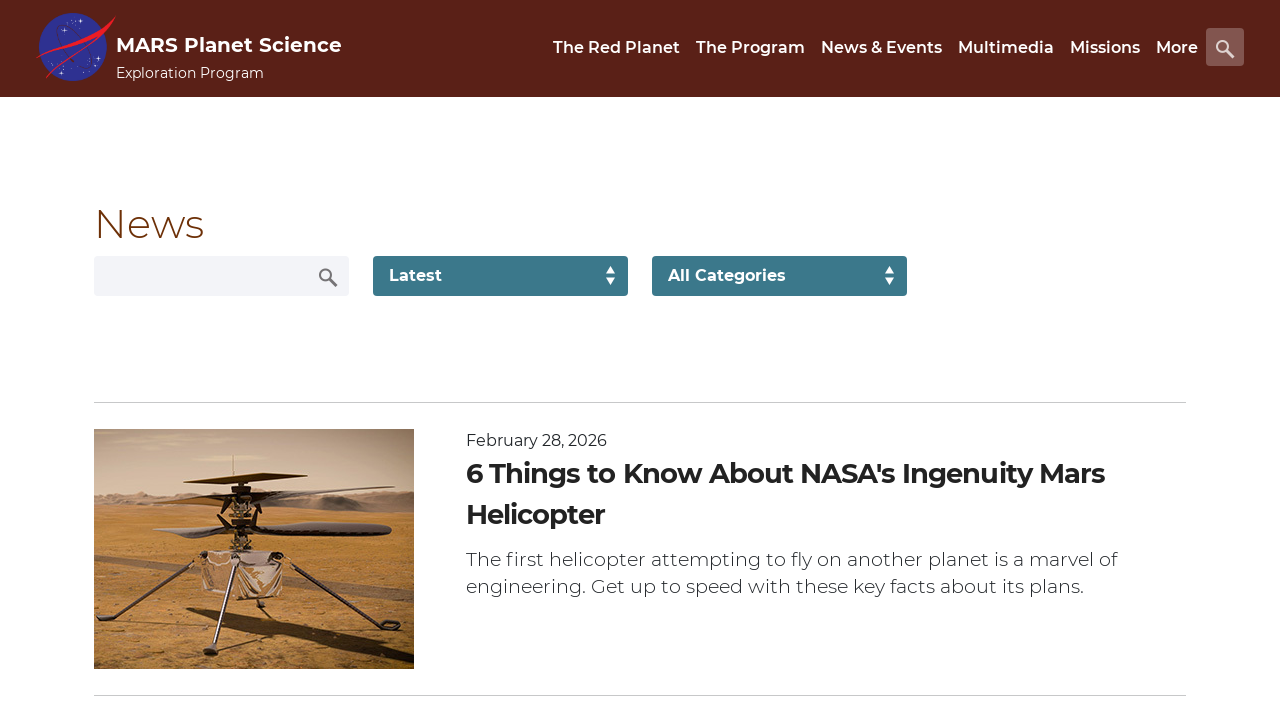

News content loaded - div.list_text element is present
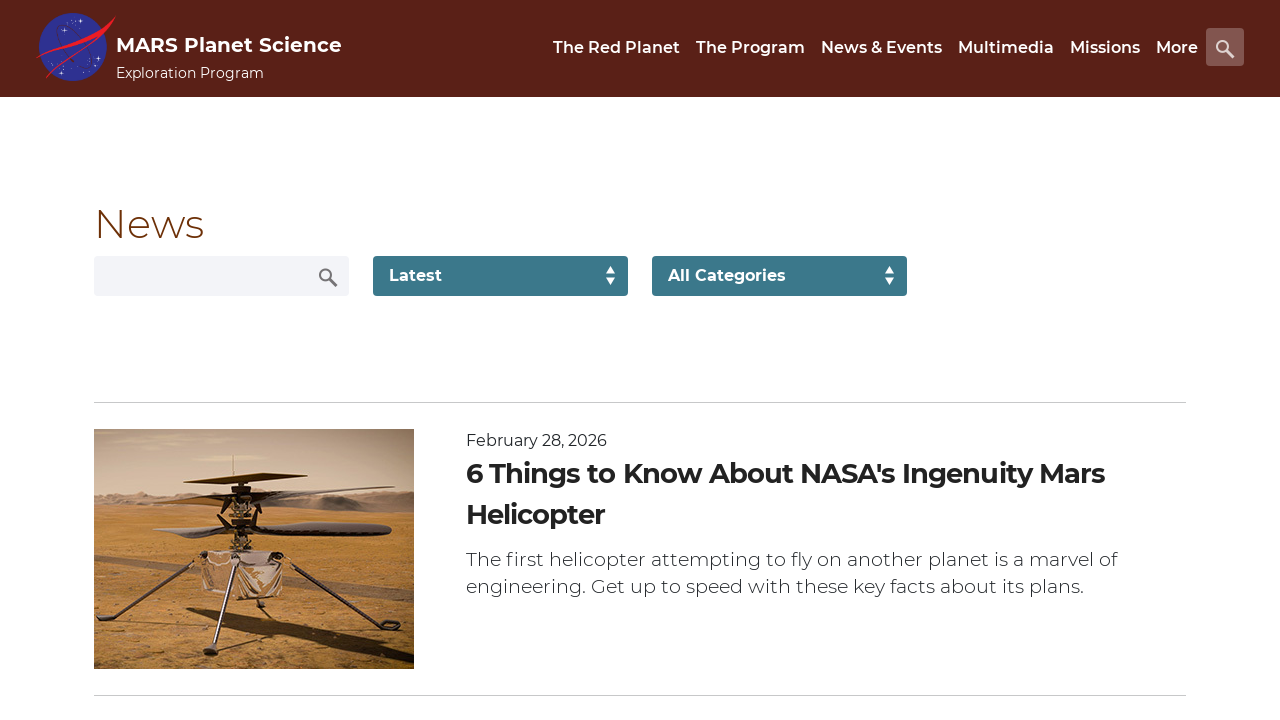

Content title element verified - div.content_title is present
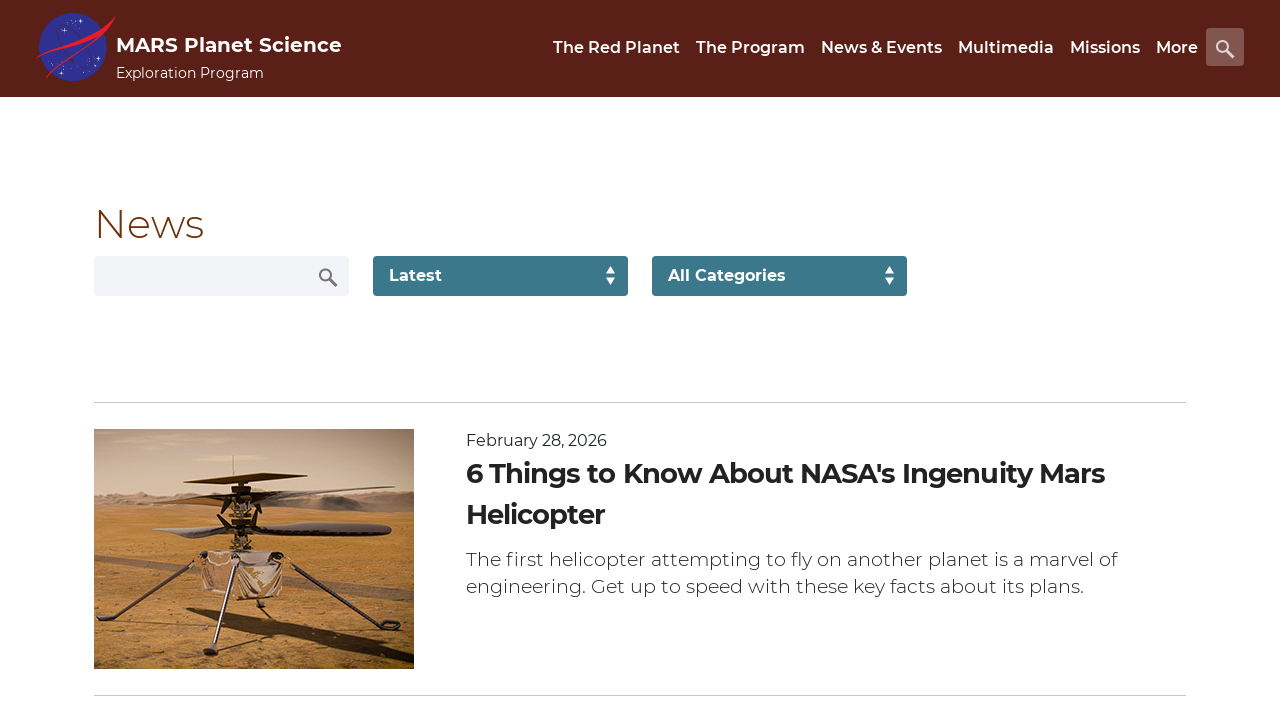

Article teaser element verified - div.article_teaser_body is present
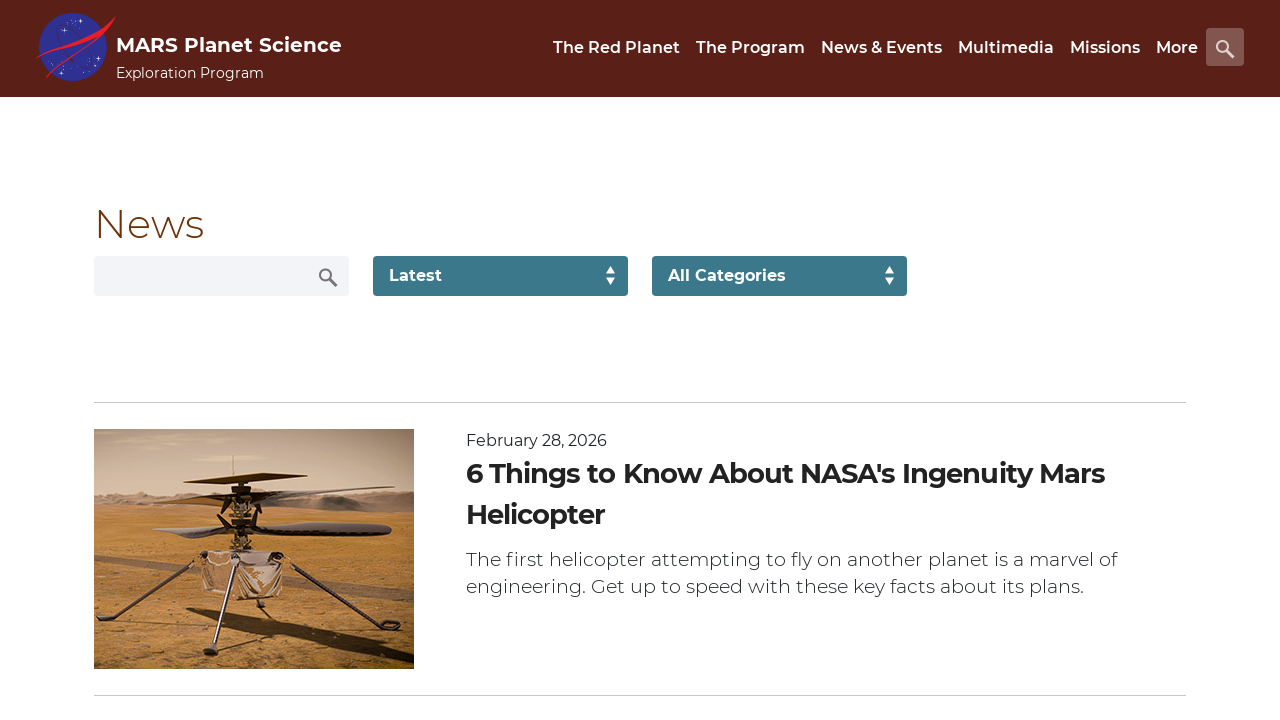

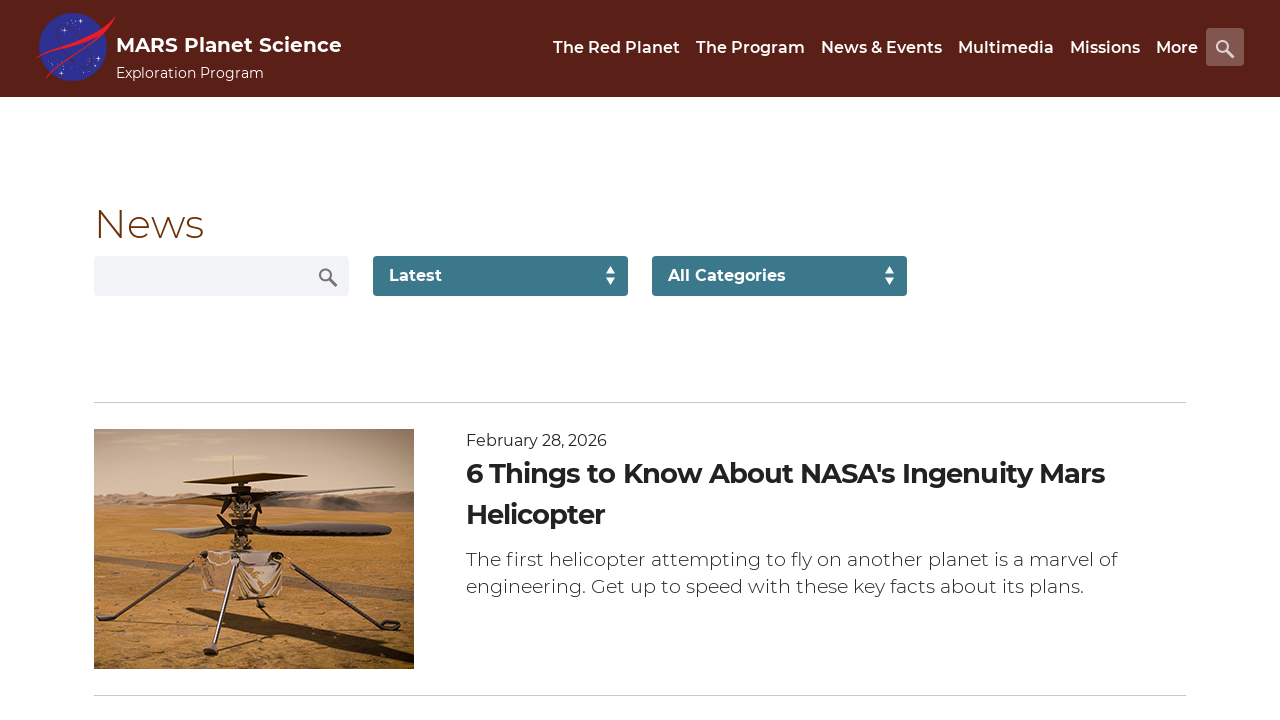